Tests A/B test opt-out by adding an opt-out cookie on the main page before navigating to the split testing page, then verifying the page shows "No A/B Test"

Starting URL: http://the-internet.herokuapp.com

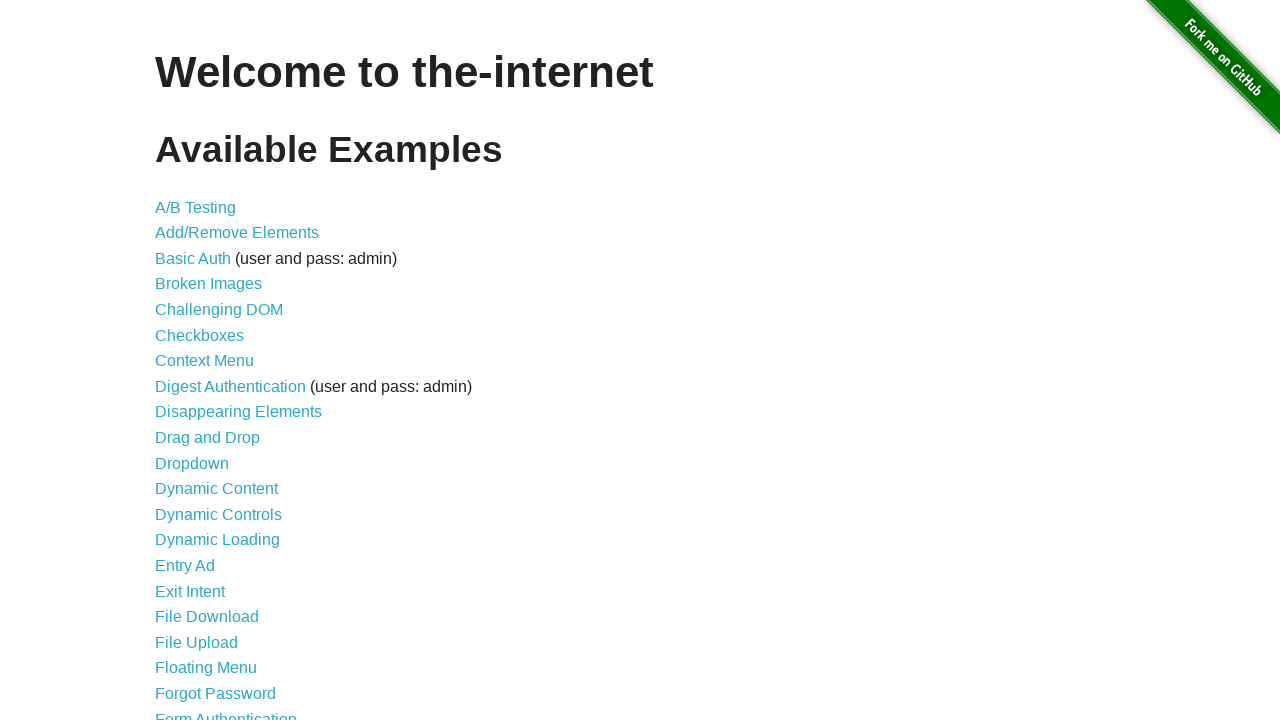

Added optimizelyOptOut cookie to opt out of A/B test
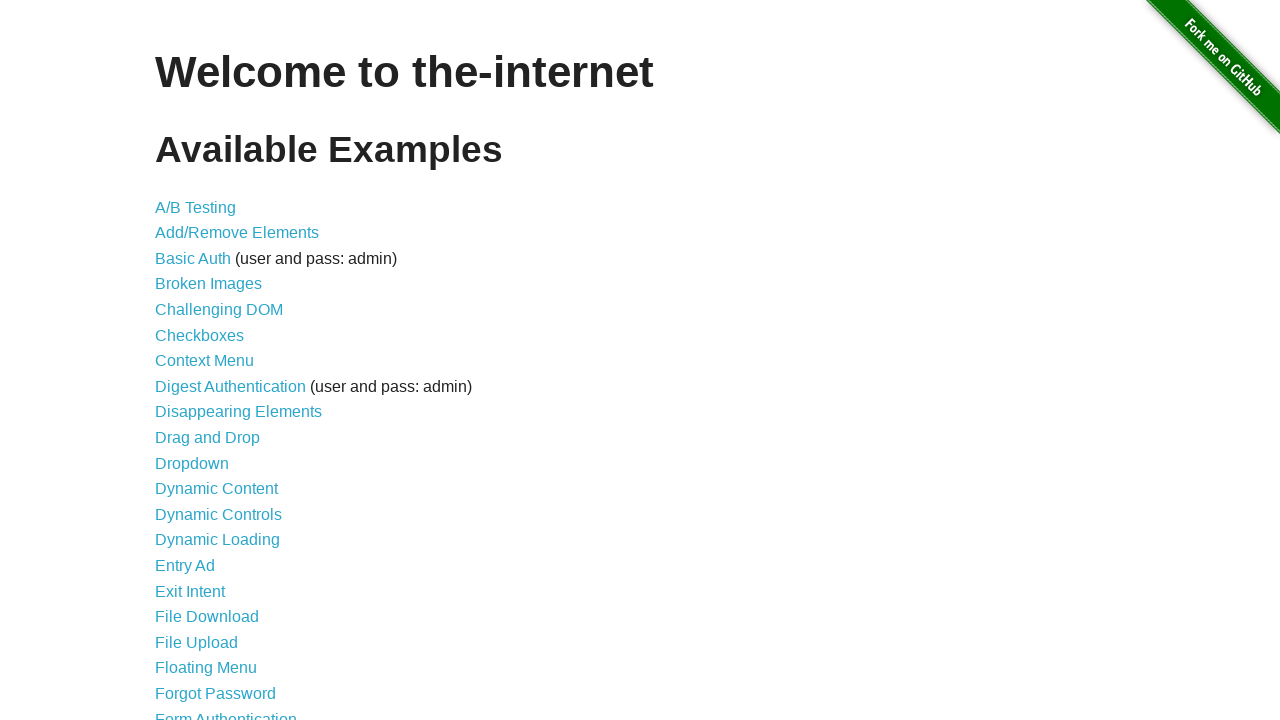

Navigated to A/B test page
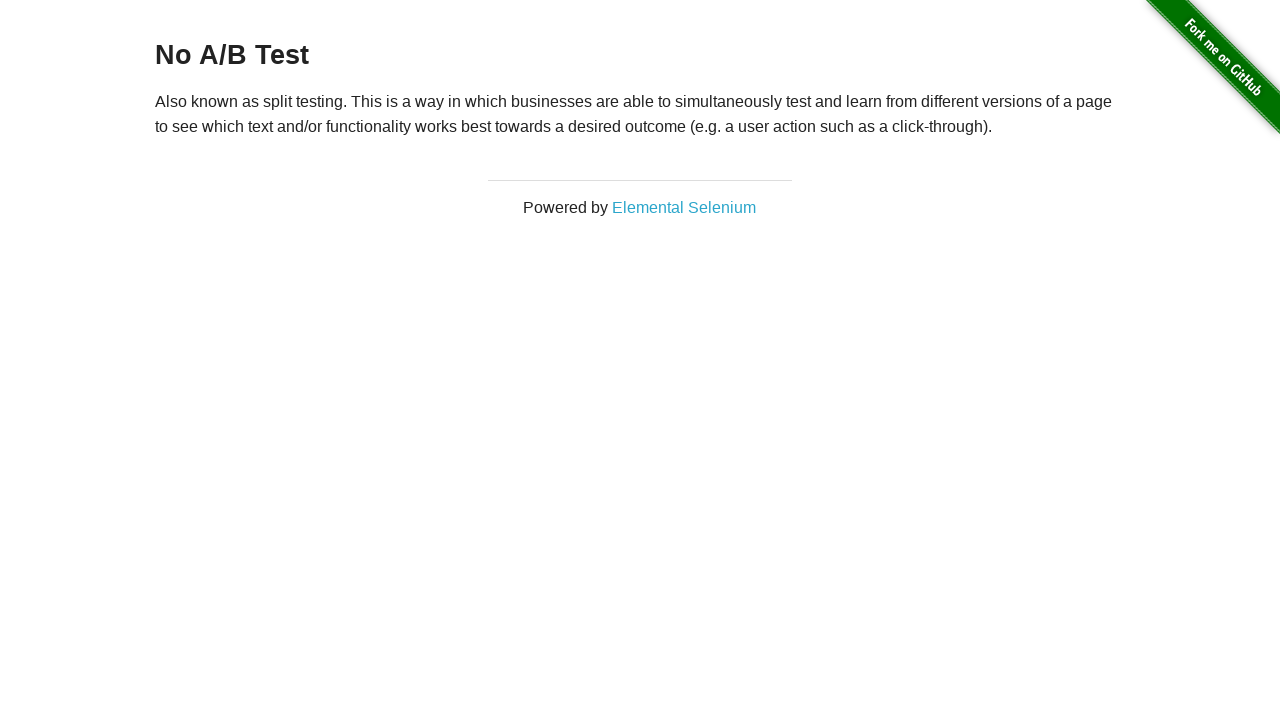

Verified page heading loaded, confirming 'No A/B Test' message is displayed
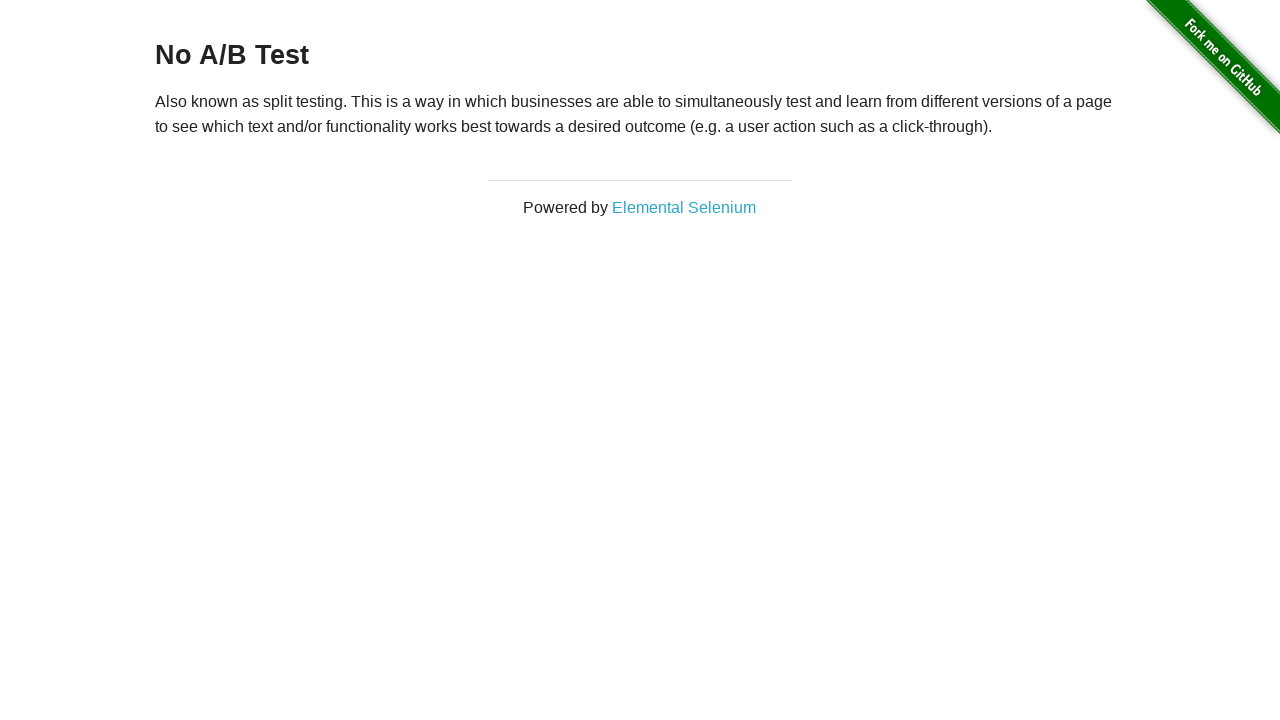

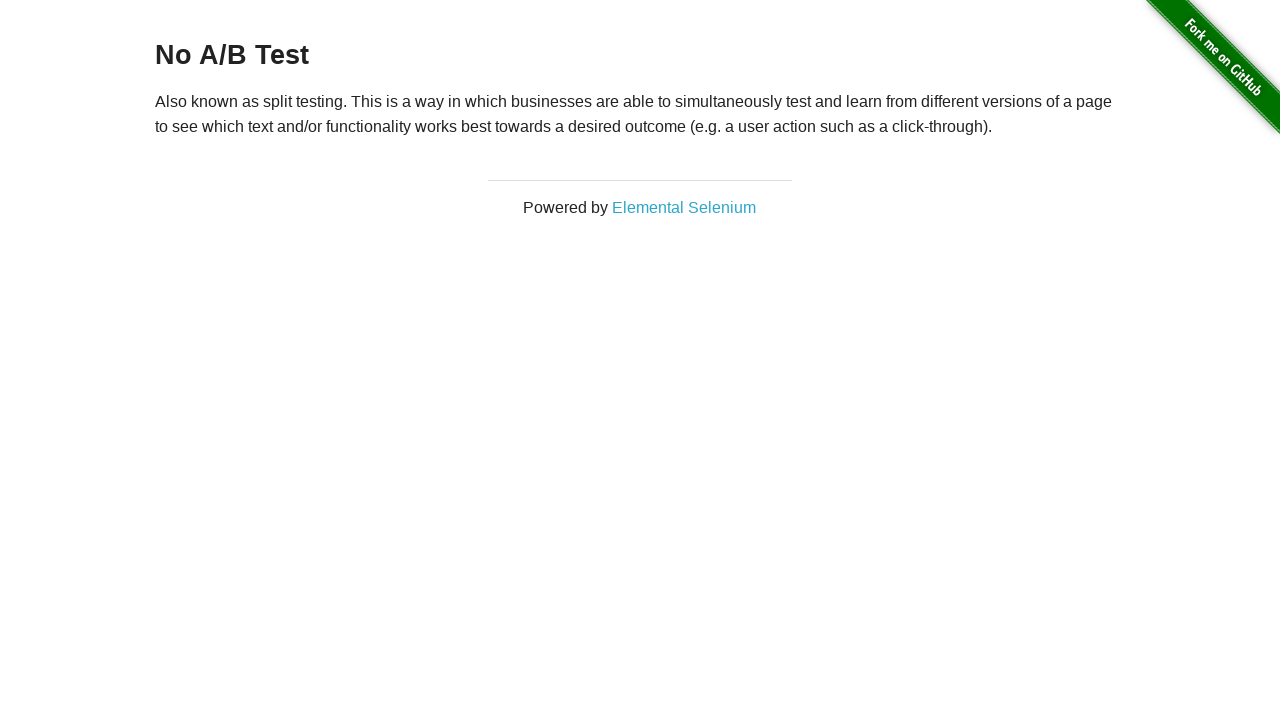